Navigates to a registration page and verifies basic page properties by checking the page title and current URL are accessible.

Starting URL: http://demo.automationtesting.in/Register.html

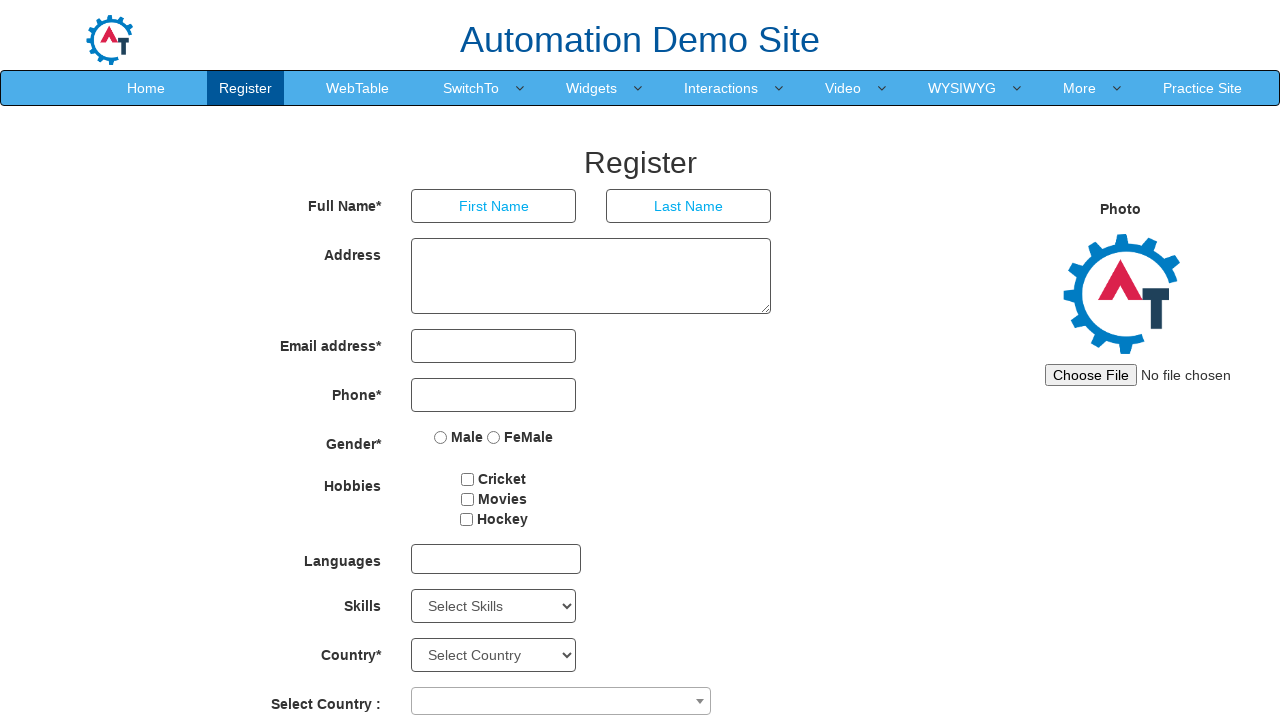

Set viewport size to 1920x1080
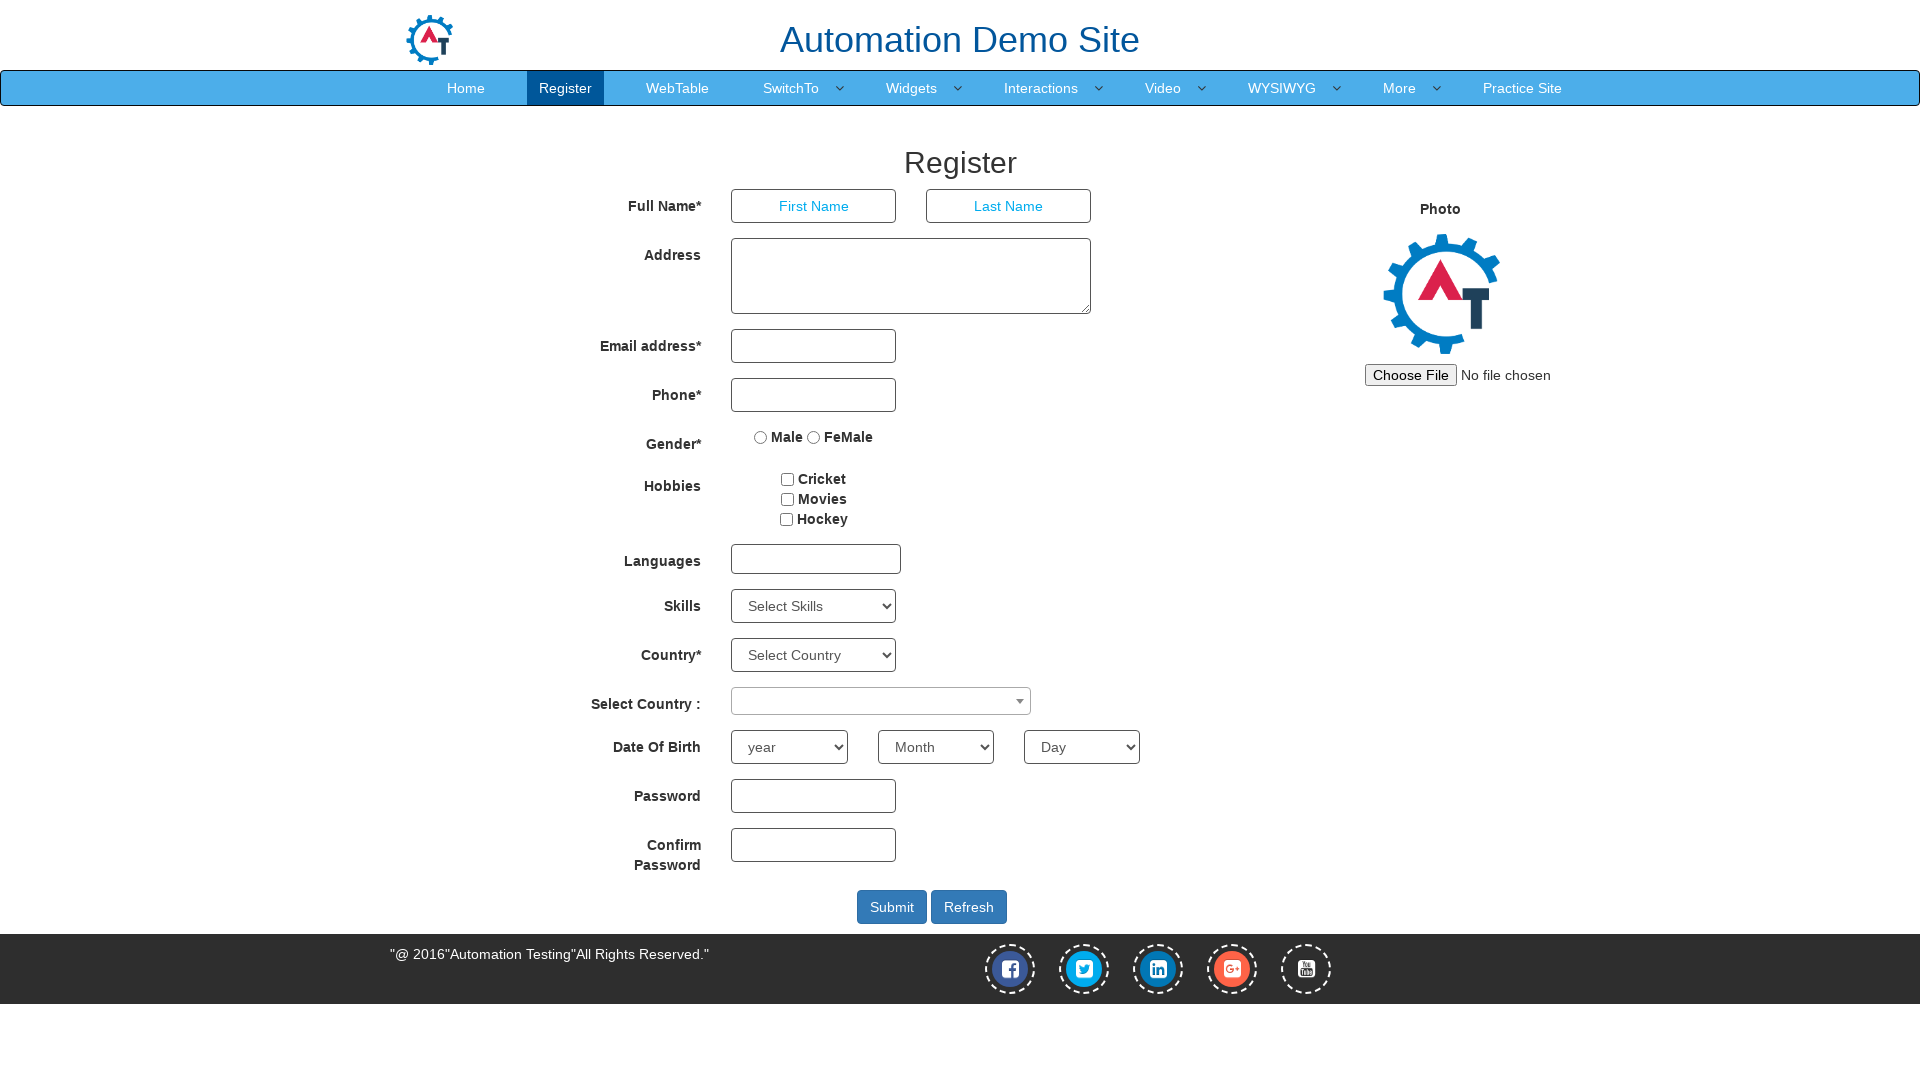

Page loaded and DOM content ready
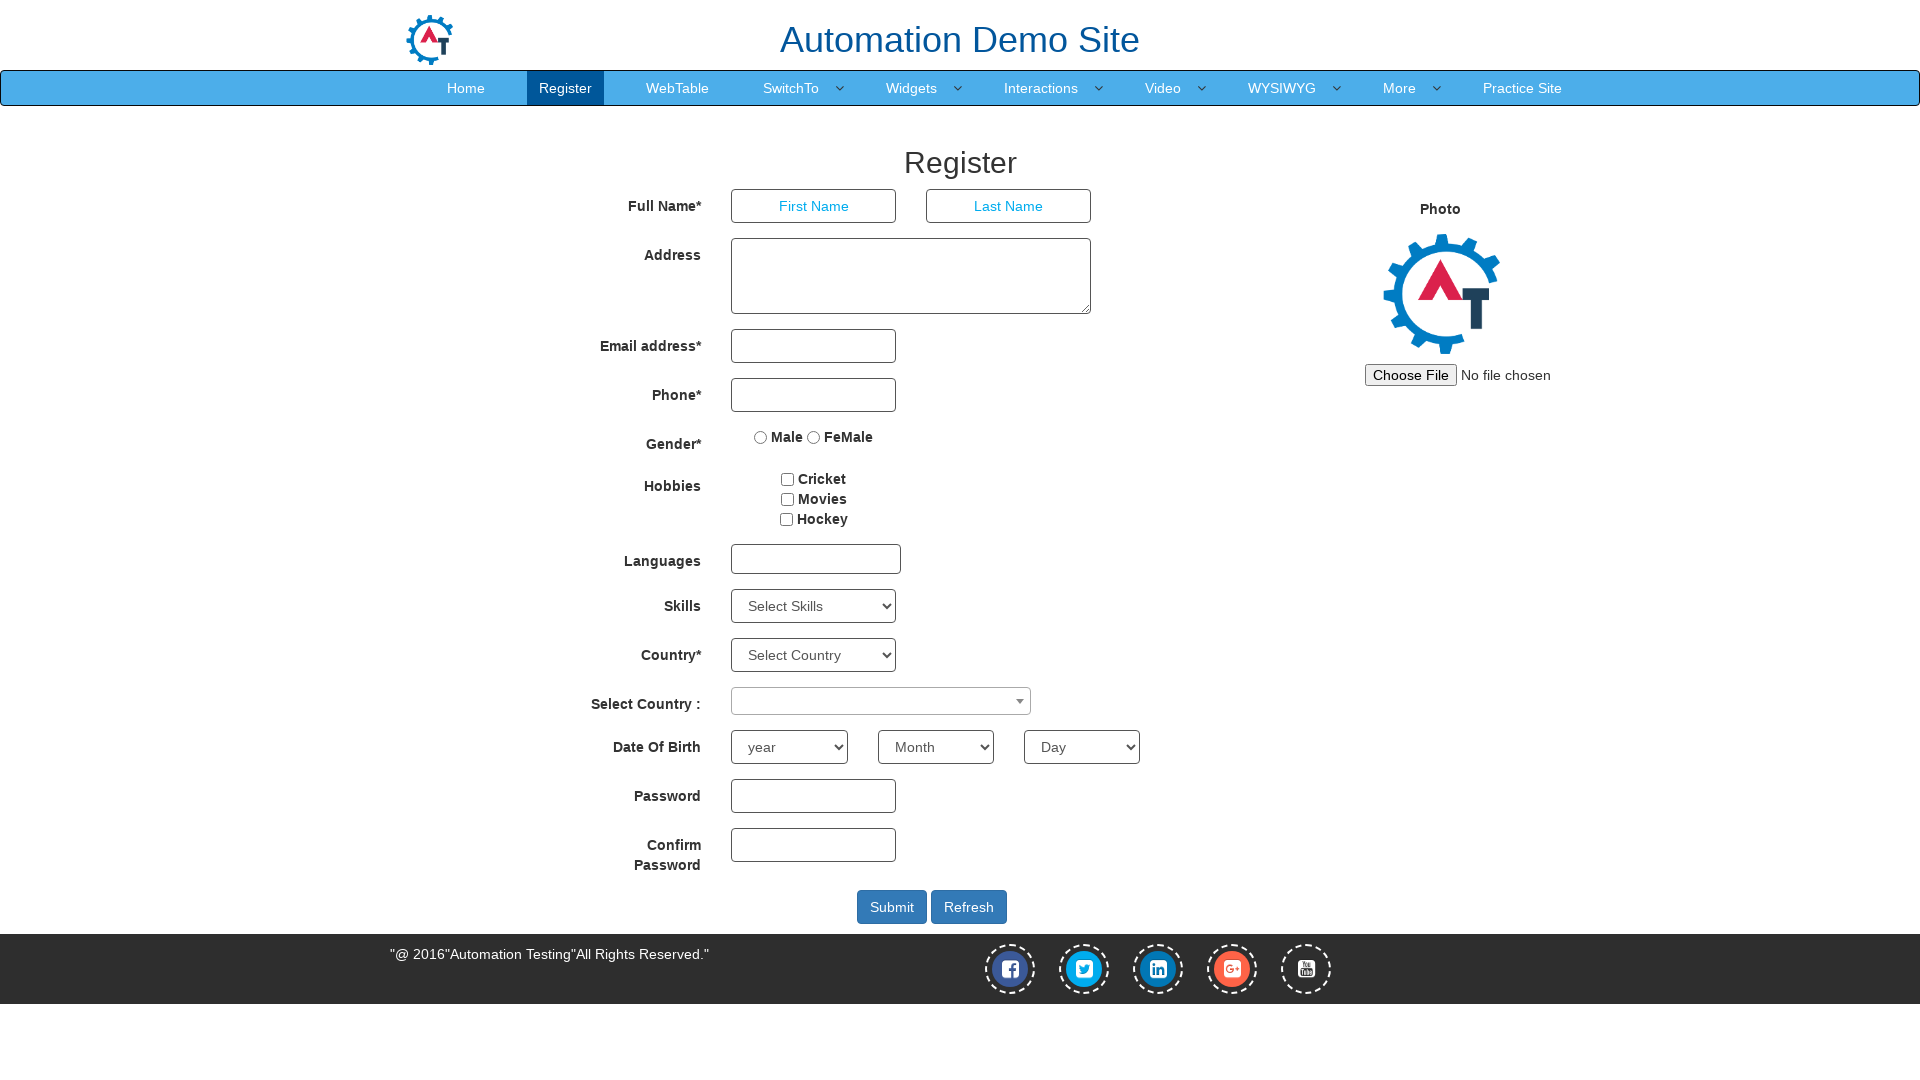

Retrieved page title: Register
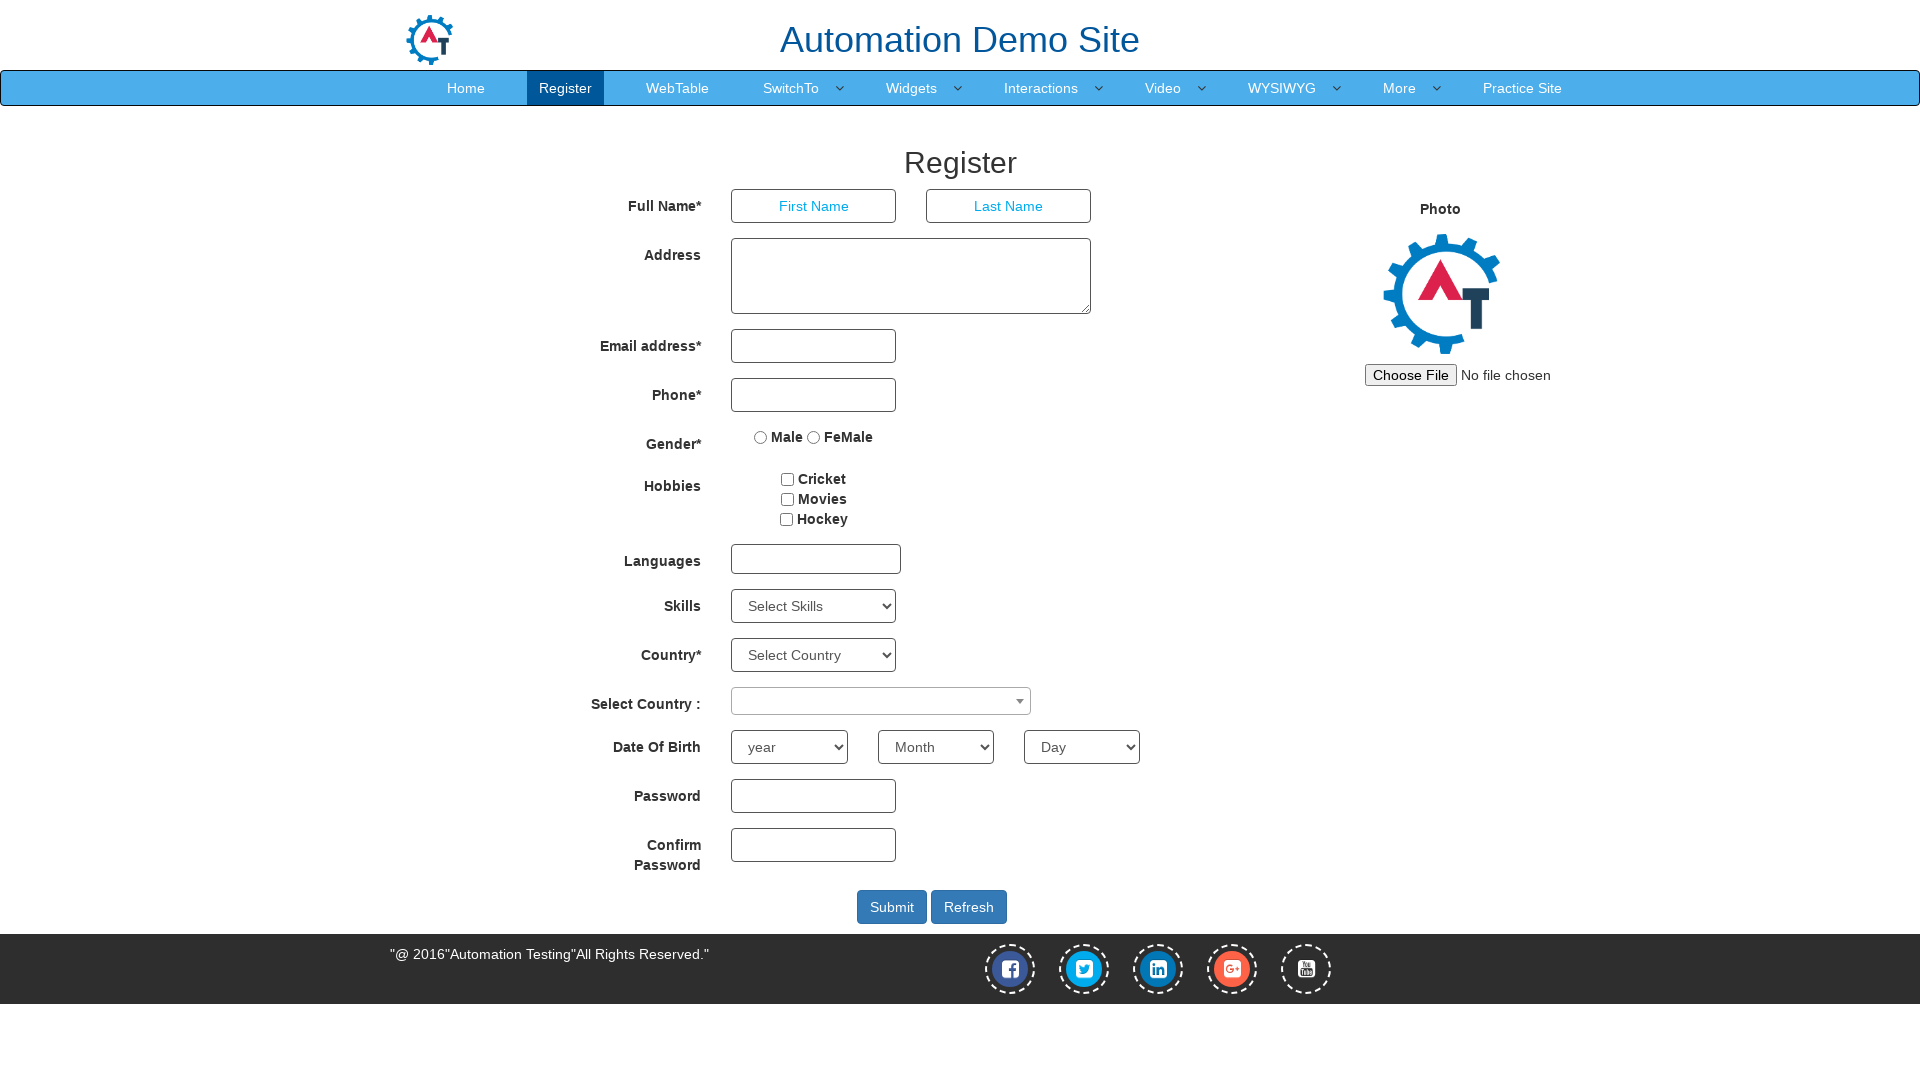

Retrieved current URL: https://demo.automationtesting.in/Register.html
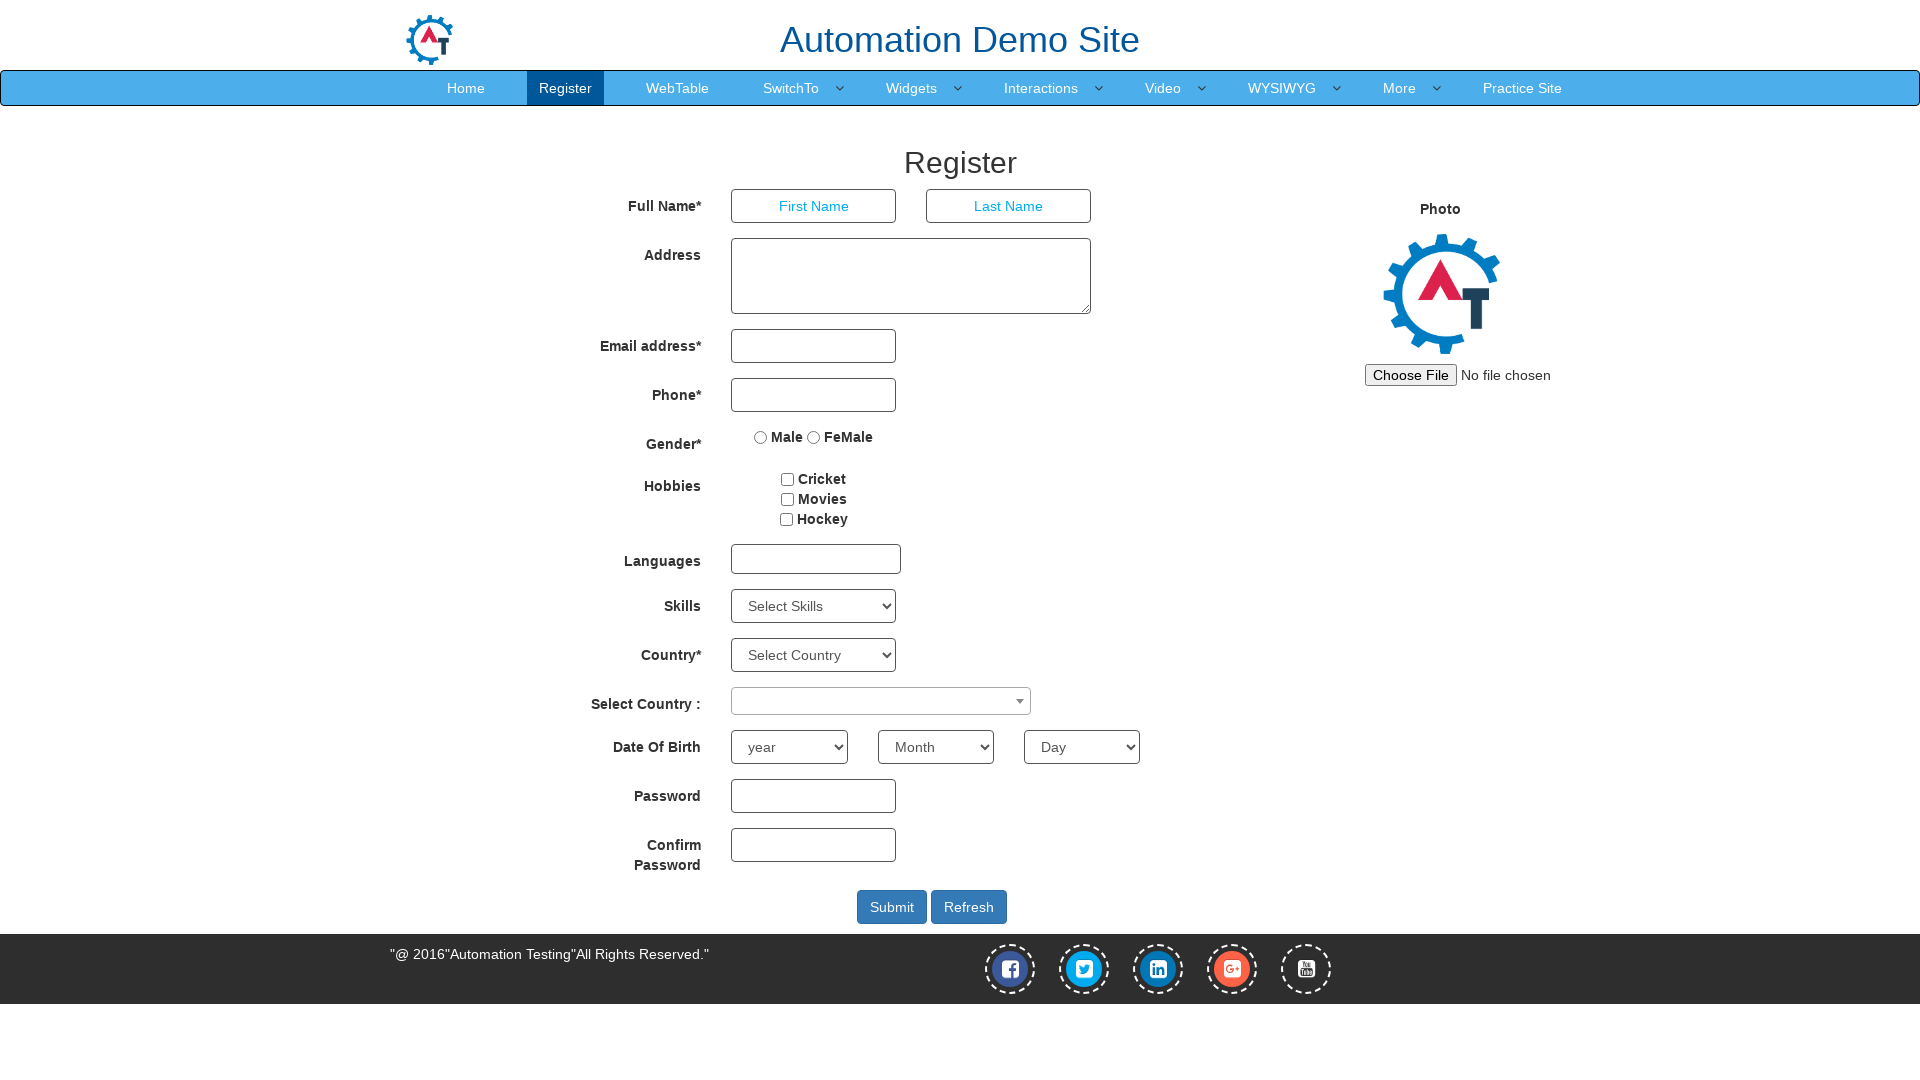

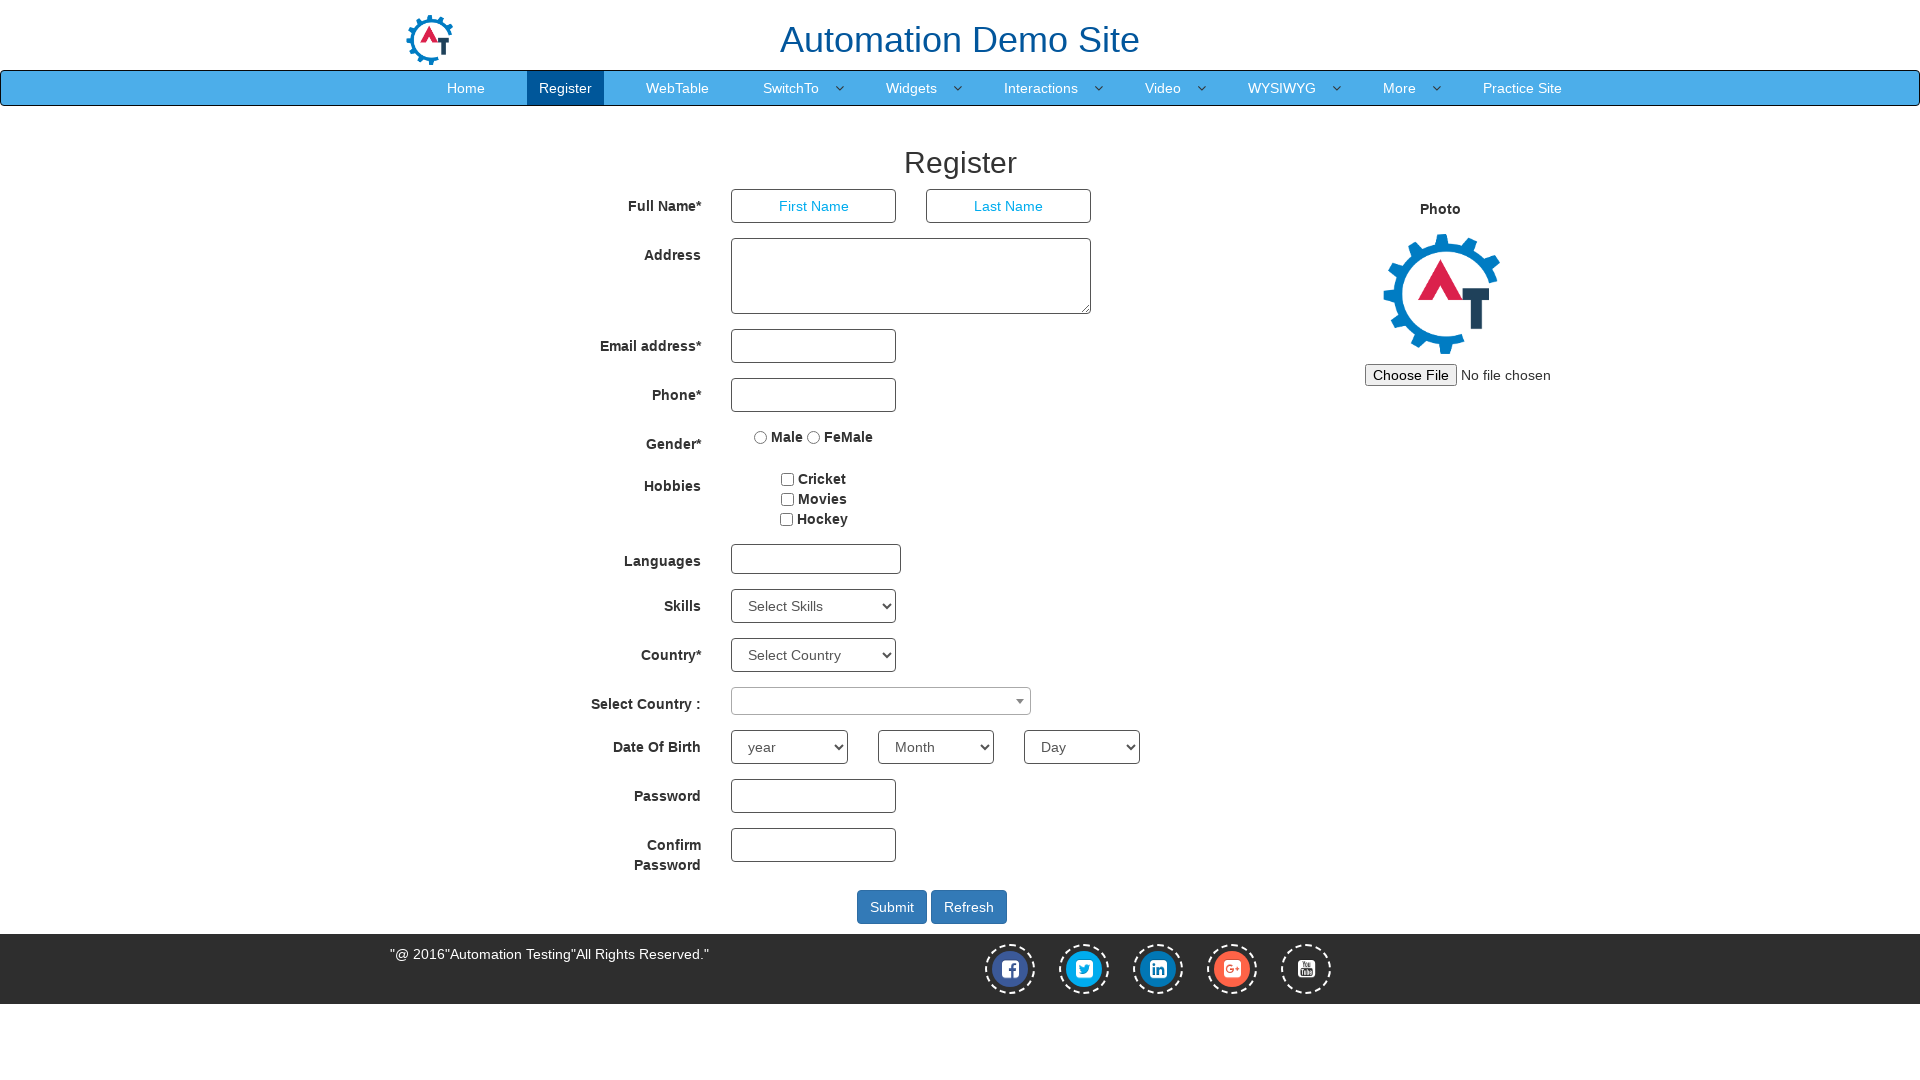